Tests interaction with text box elements on DemoQA by filling in full name, email, current address, and permanent address fields, then verifying the values were entered correctly.

Starting URL: https://demoqa.com/text-box

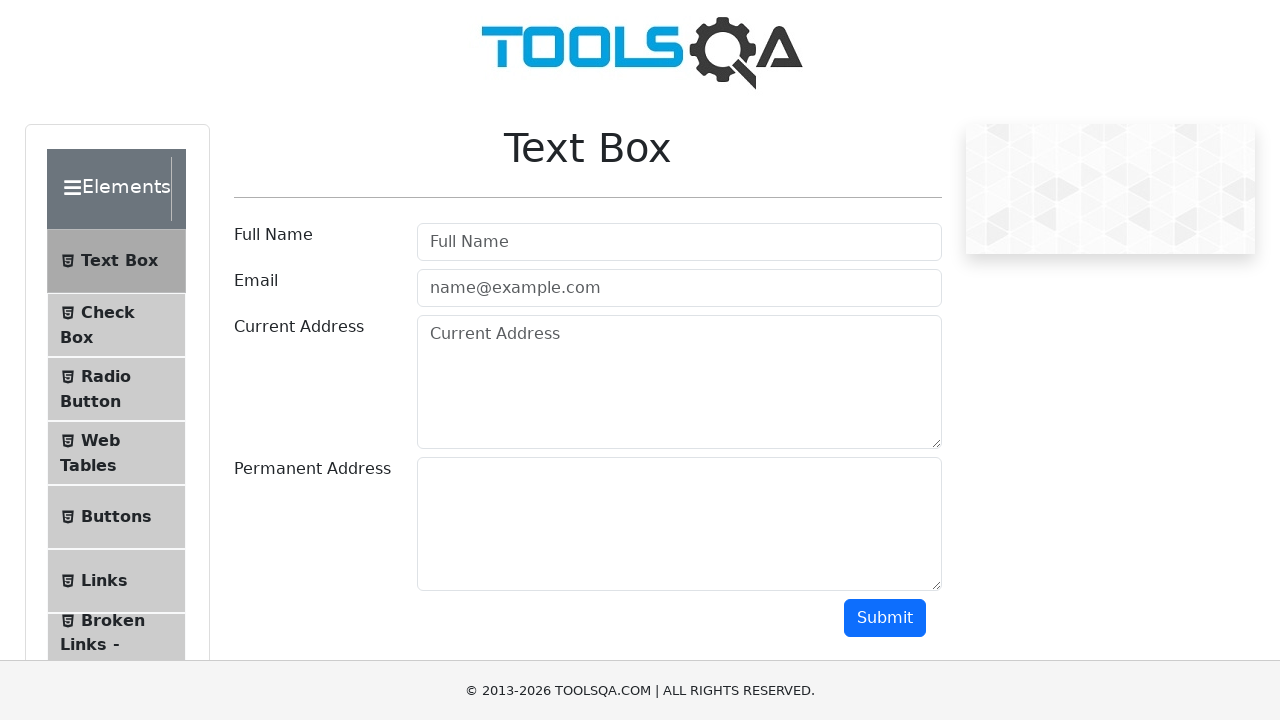

Filled full name field with 'Test User' on xpath=//input[@placeholder="Full Name"]
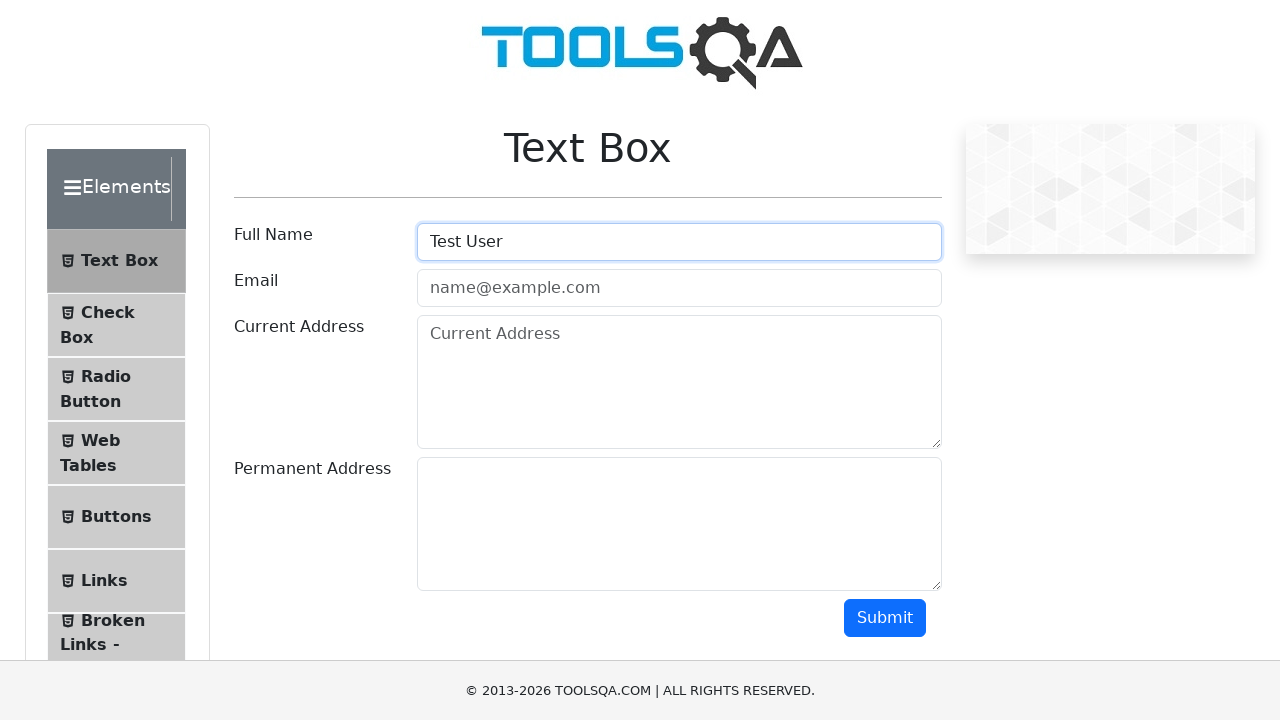

Verified full name 'Test User' was entered correctly
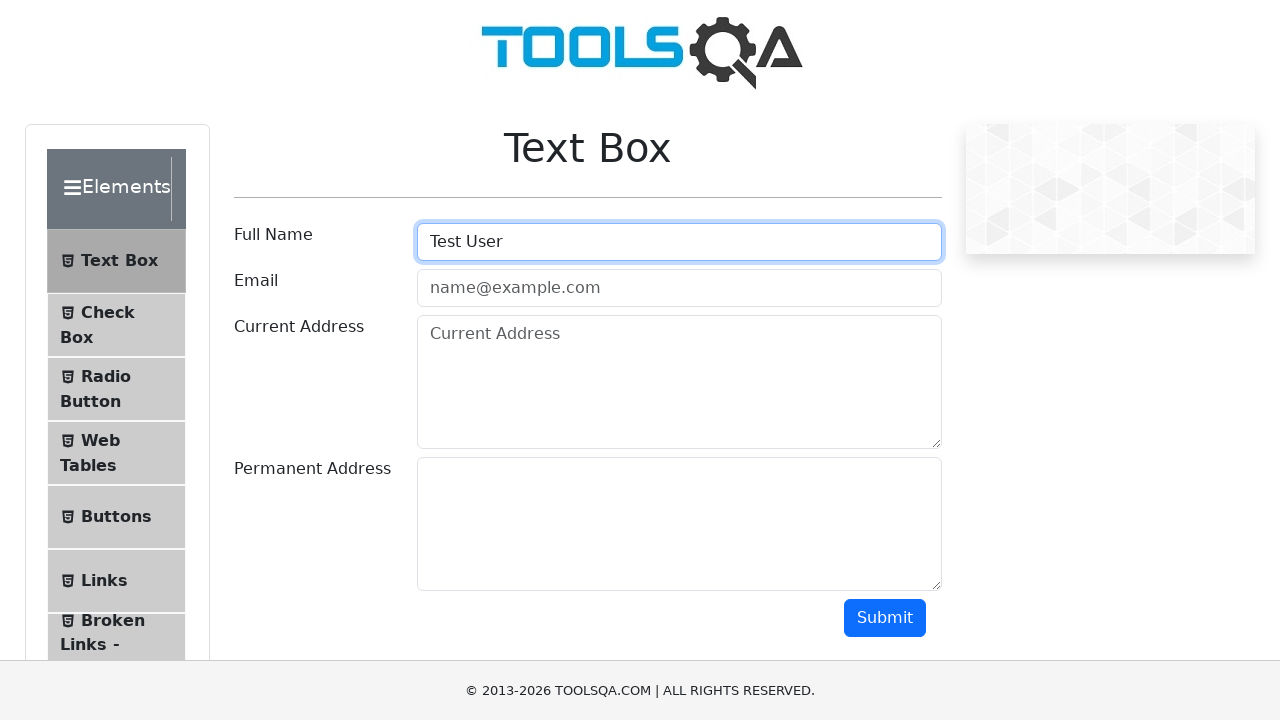

Confirmed full name label is visible
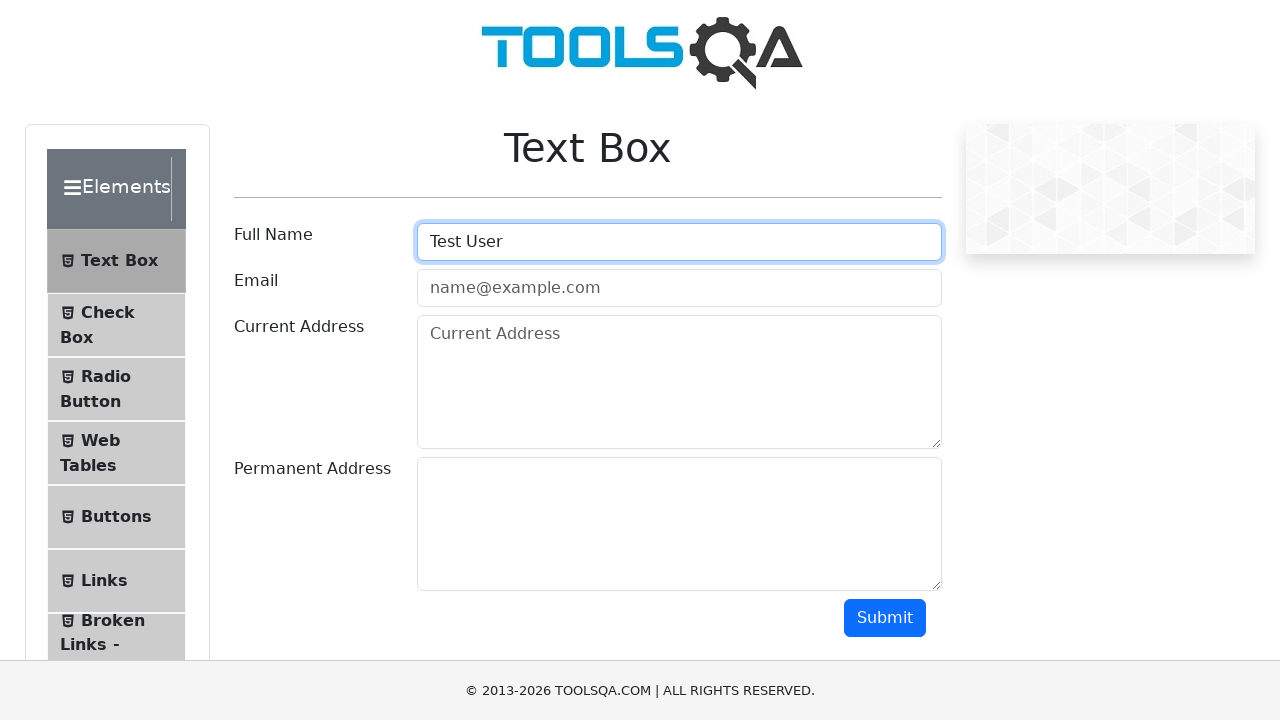

Filled email field with 'TestUser@notReal.email' on xpath=//input[@placeholder="name@example.com"]
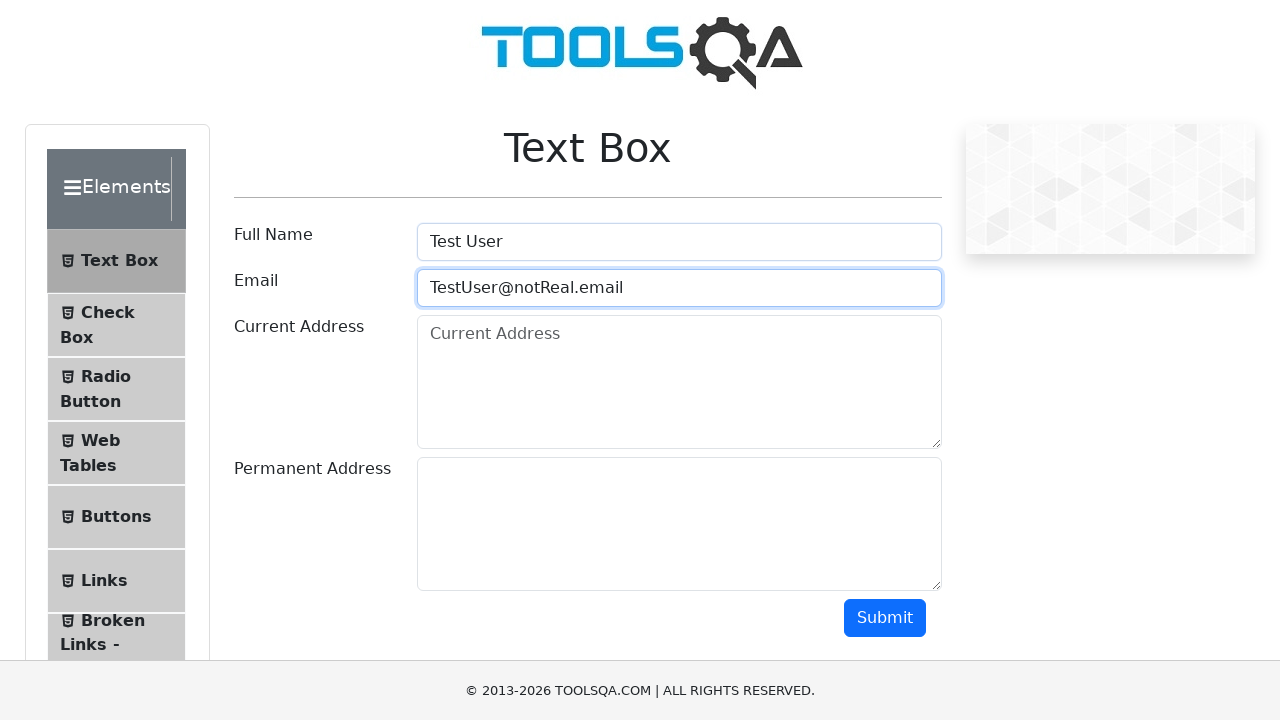

Verified email 'TestUser@notReal.email' was entered correctly
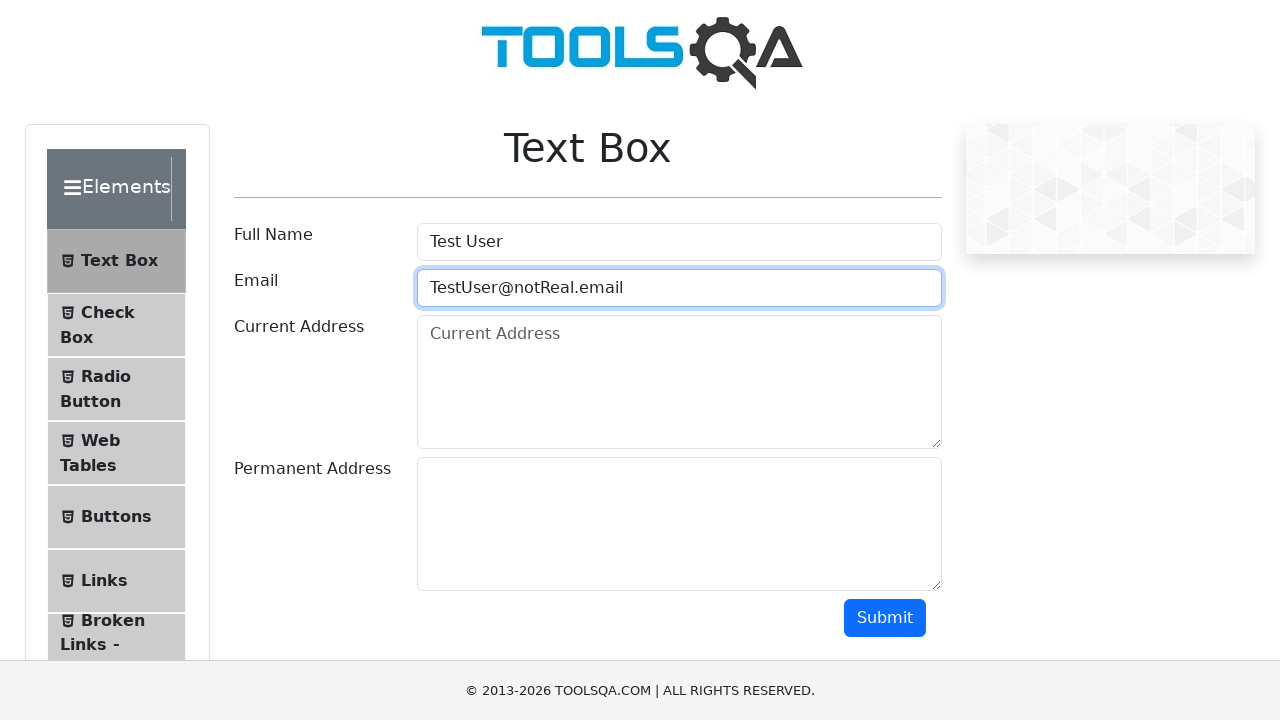

Confirmed email label is visible
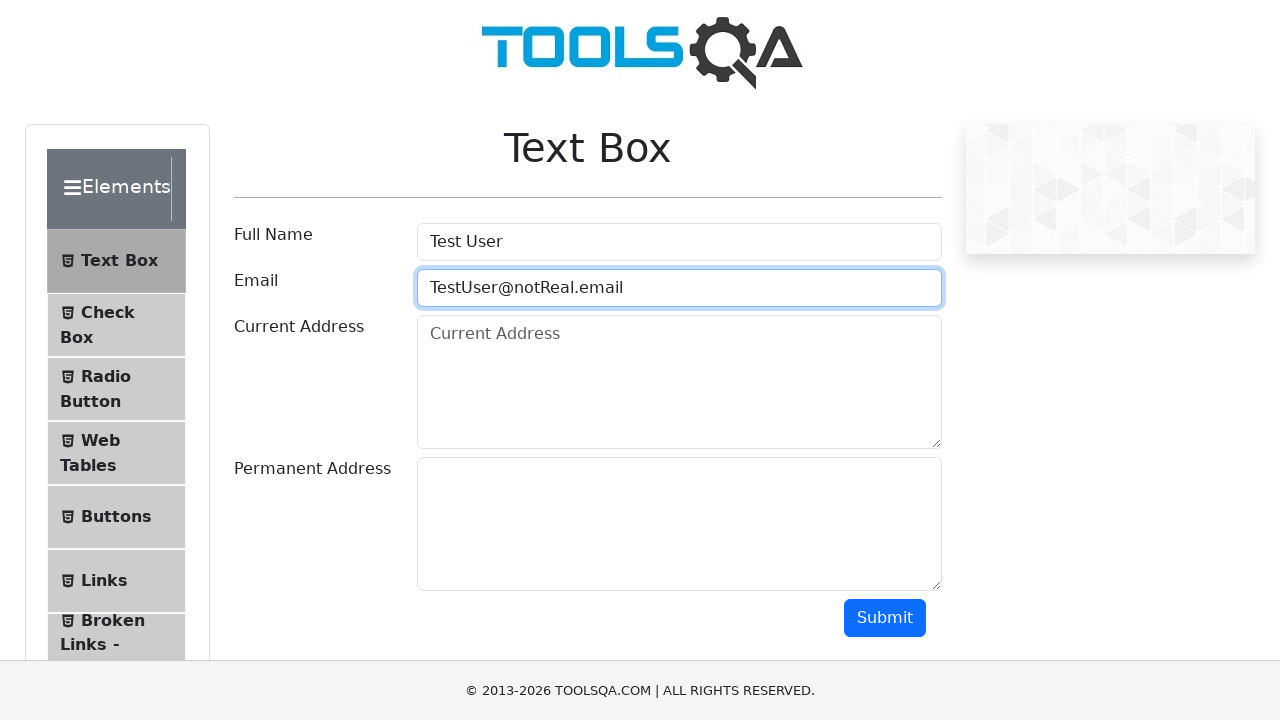

Filled current address field with 'Poltava City, Sobornosti str. 25' on xpath=//textarea[@placeholder="Current Address"]
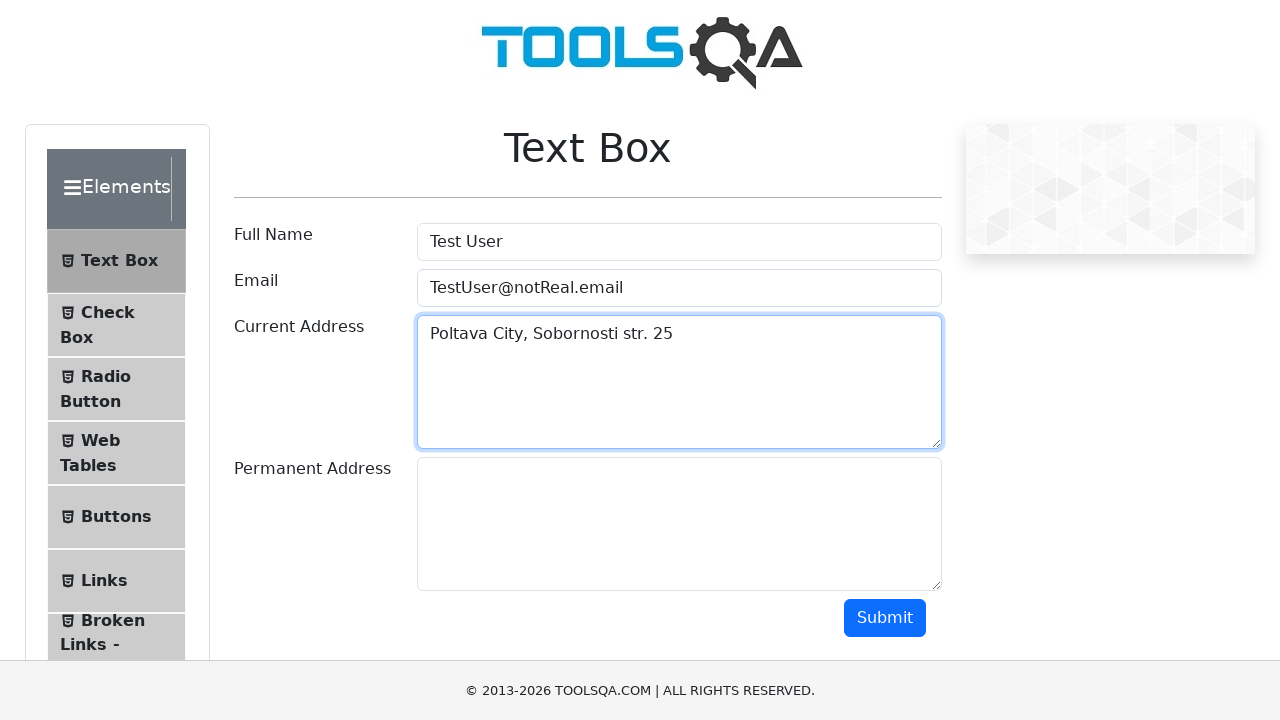

Verified current address 'Poltava City, Sobornosti str. 25' was entered correctly
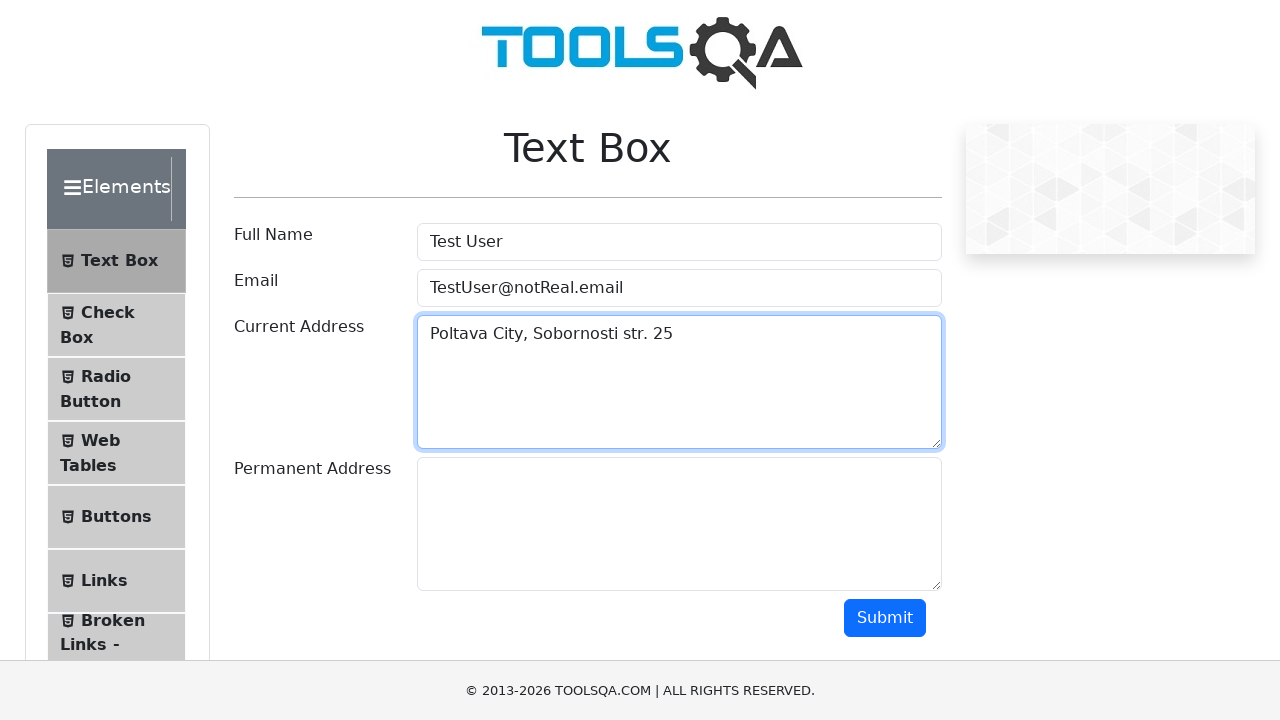

Confirmed current address label is visible
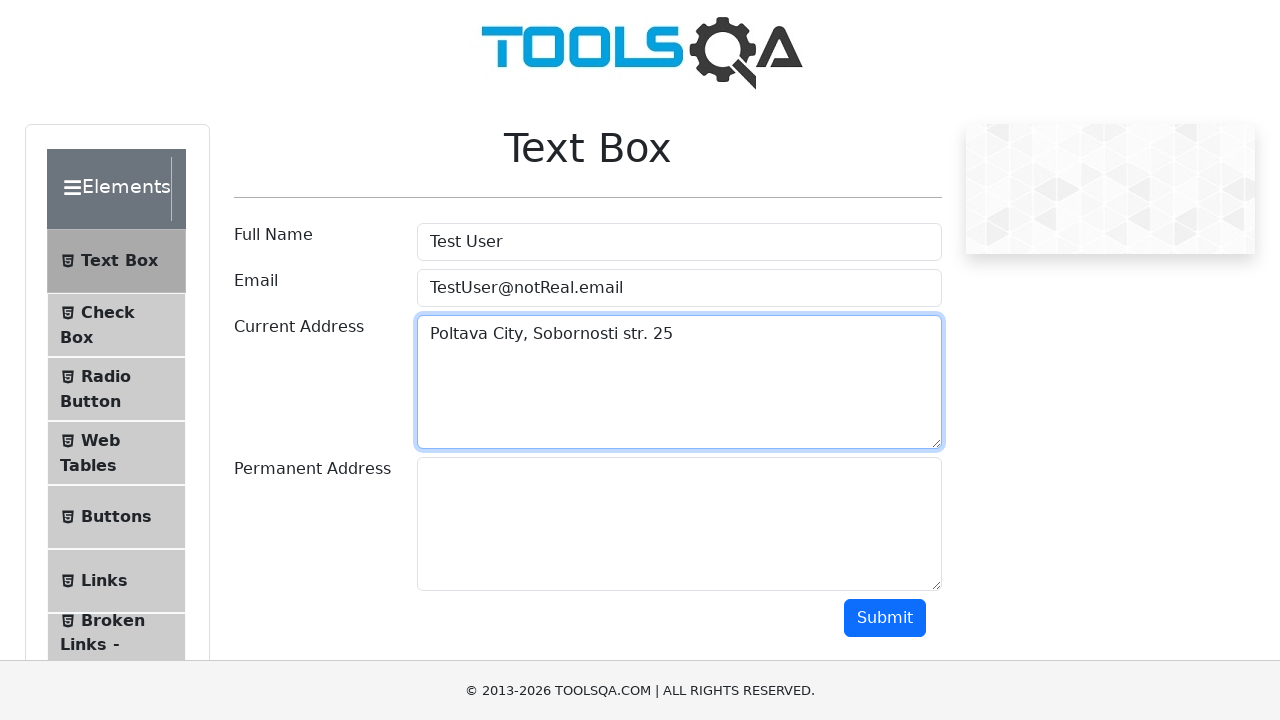

Filled permanent address field with 'Kharkiv City, Poltavsky shlyah str. 25' on xpath=//textarea[@id="permanentAddress"]
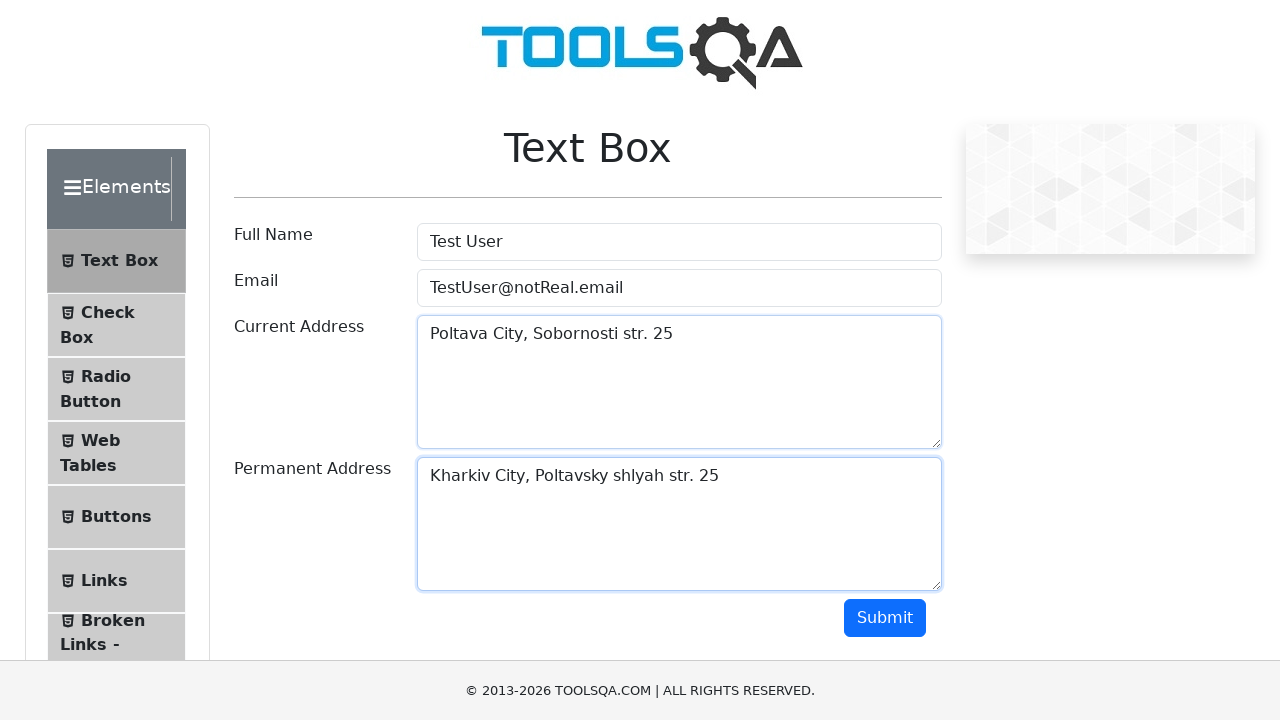

Verified permanent address 'Kharkiv City, Poltavsky shlyah str. 25' was entered correctly
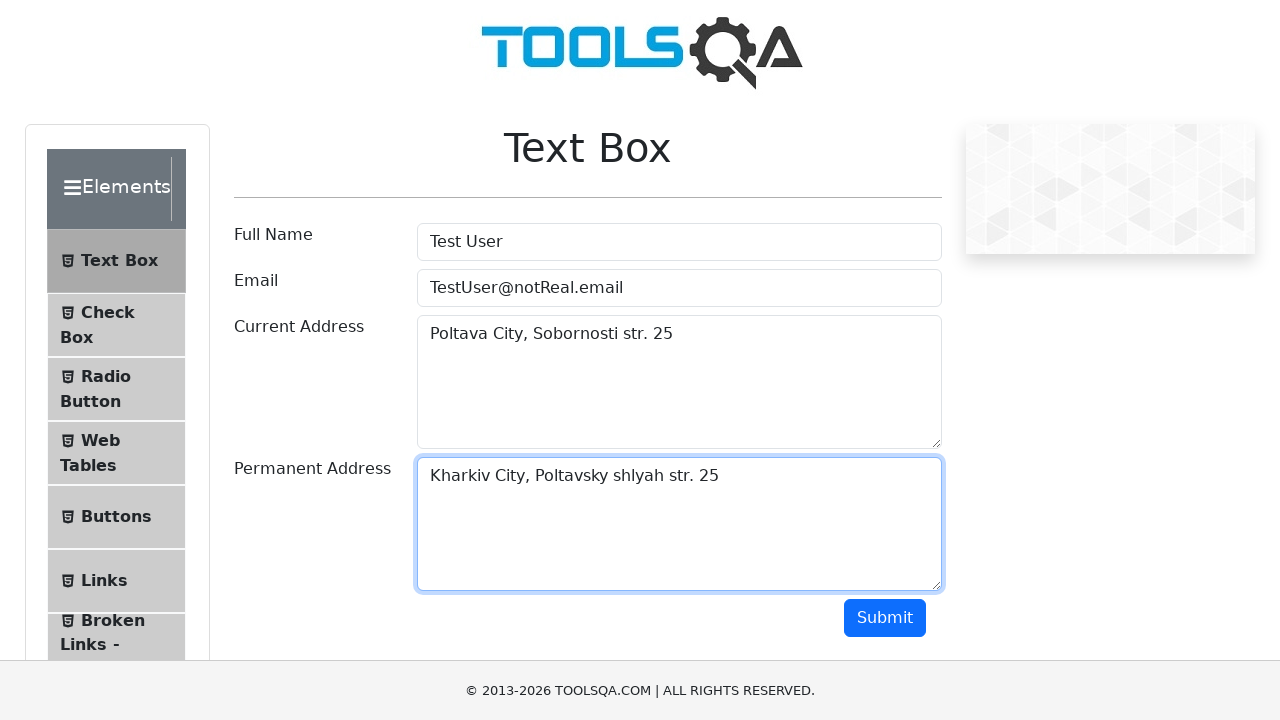

Confirmed permanent address label is visible
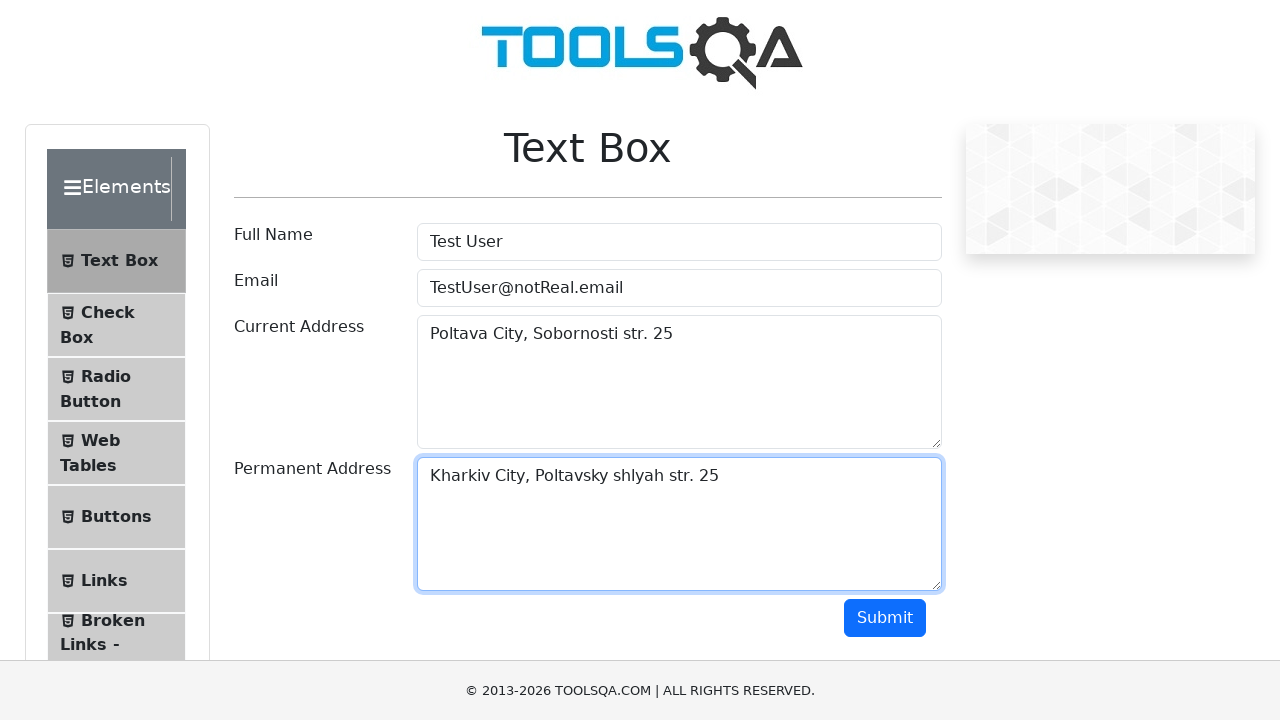

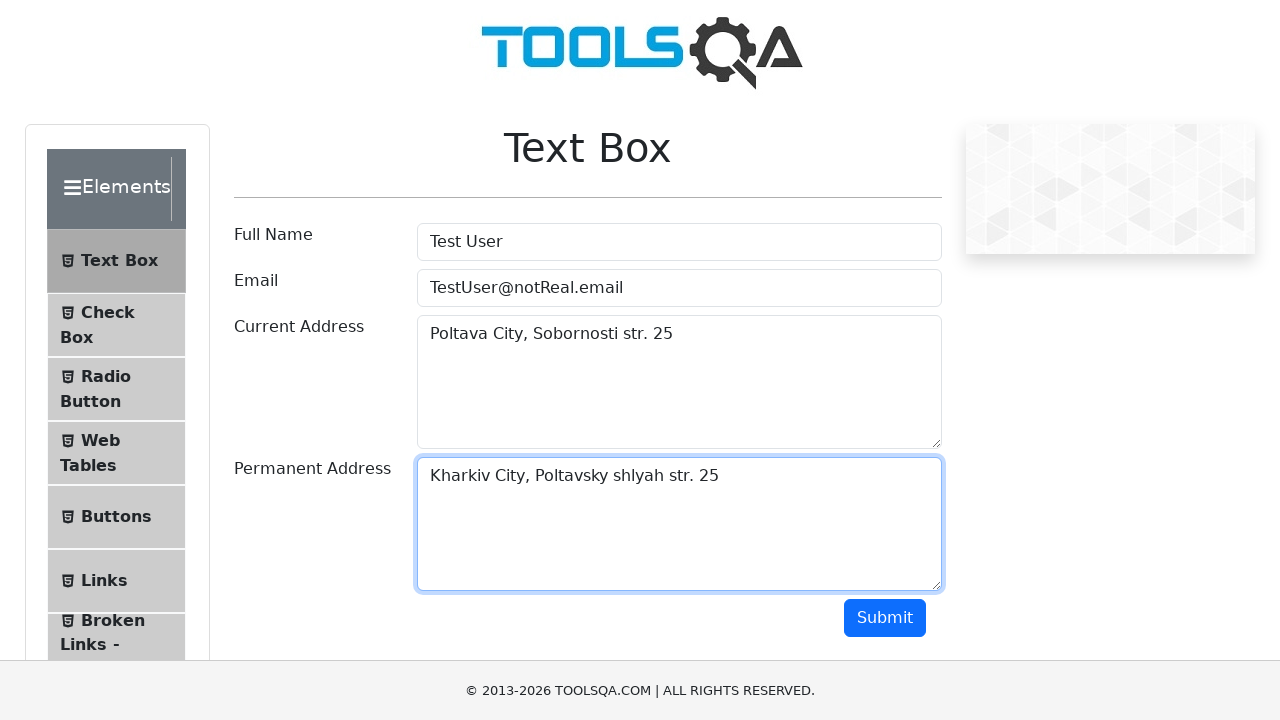